Tests partial link text locator by clicking on a link containing "up window" text on a test page

Starting URL: https://omayo.blogspot.com

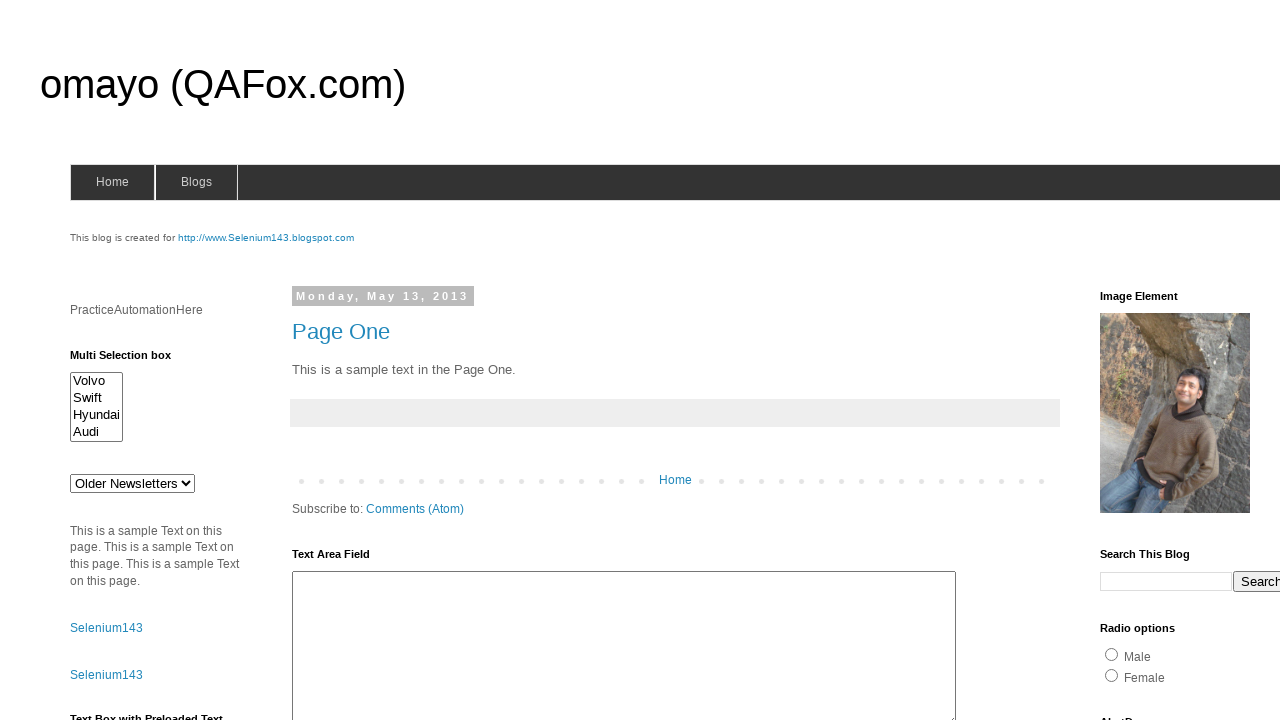

Clicked on link containing partial text 'up window' at (132, 360) on a:has-text('up window')
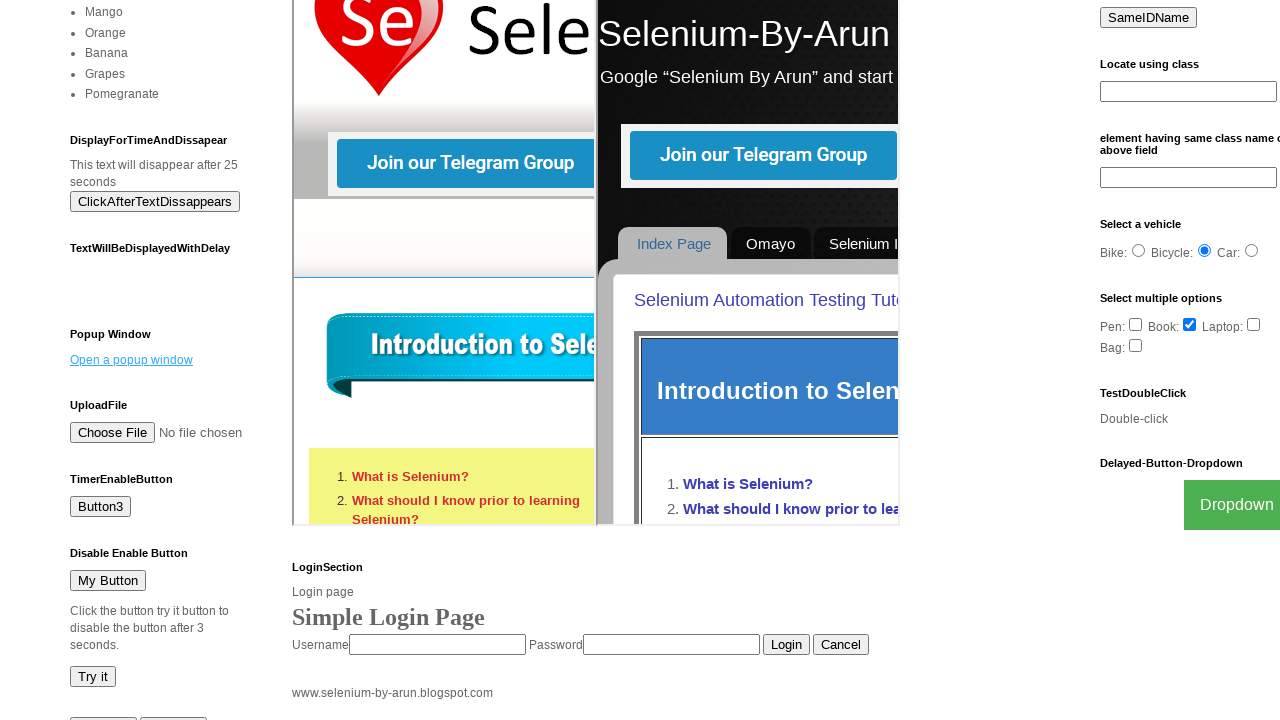

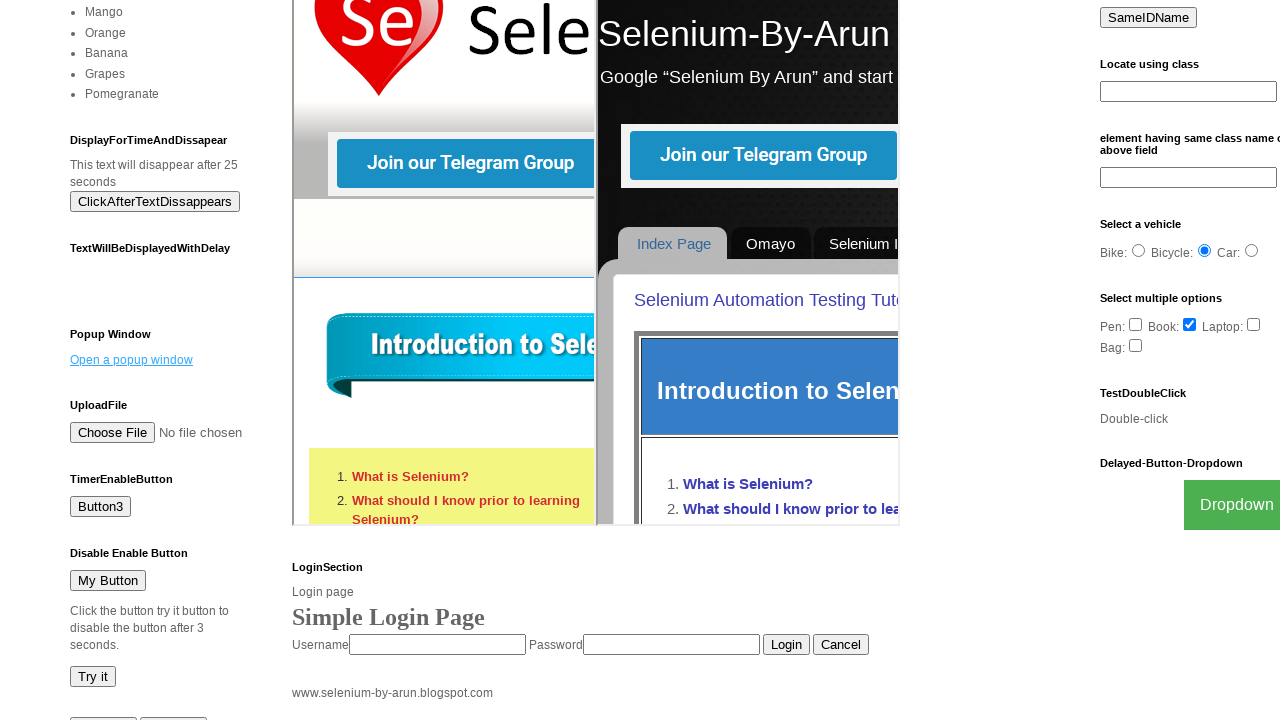